Tests page scrolling functionality by scrolling the window and a table element, then verifies that the total amount displayed in a table matches the sum of individual row amounts.

Starting URL: https://www.rahulshettyacademy.com/AutomationPractice/

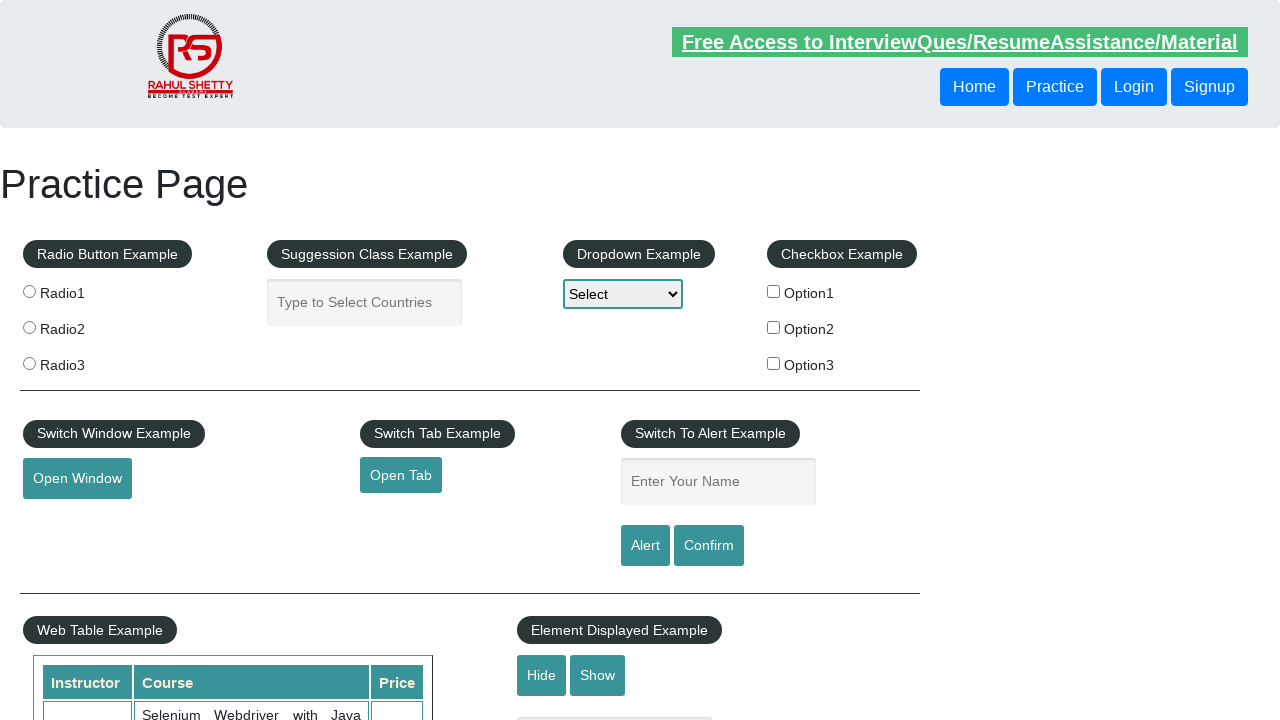

Scrolled window down by 500 pixels
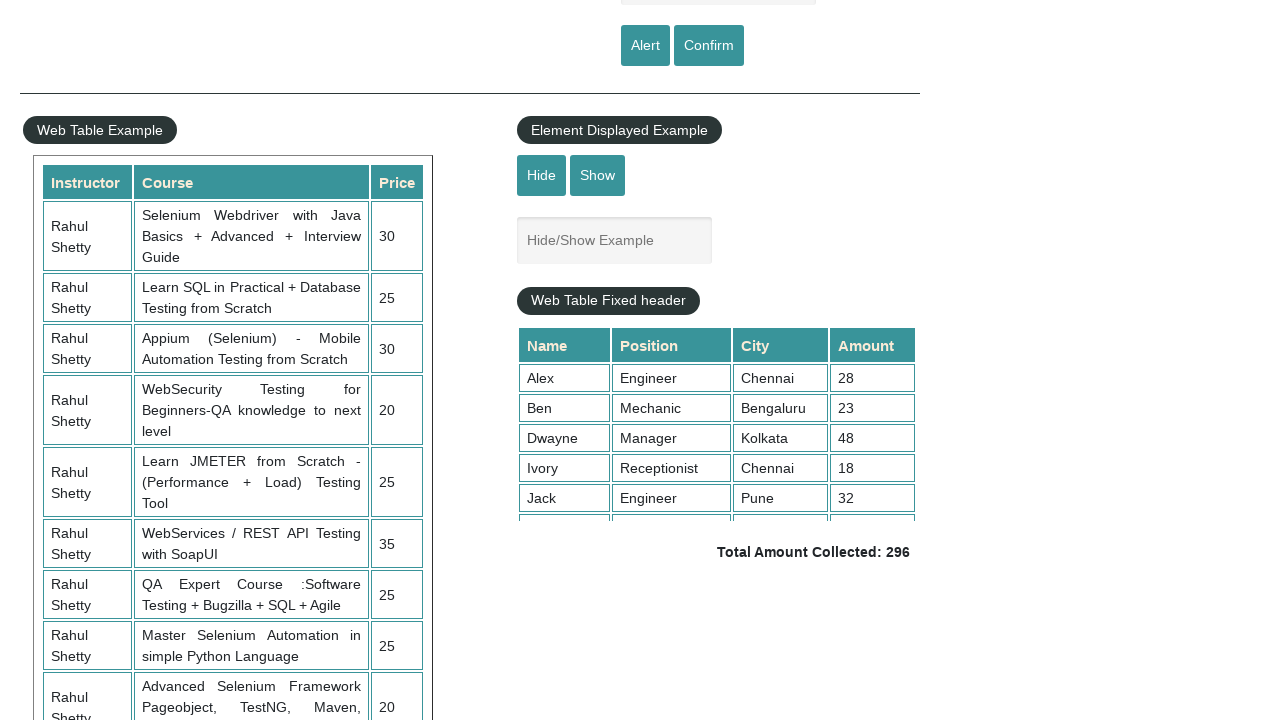

Table element with class 'tableFixHead' is now visible
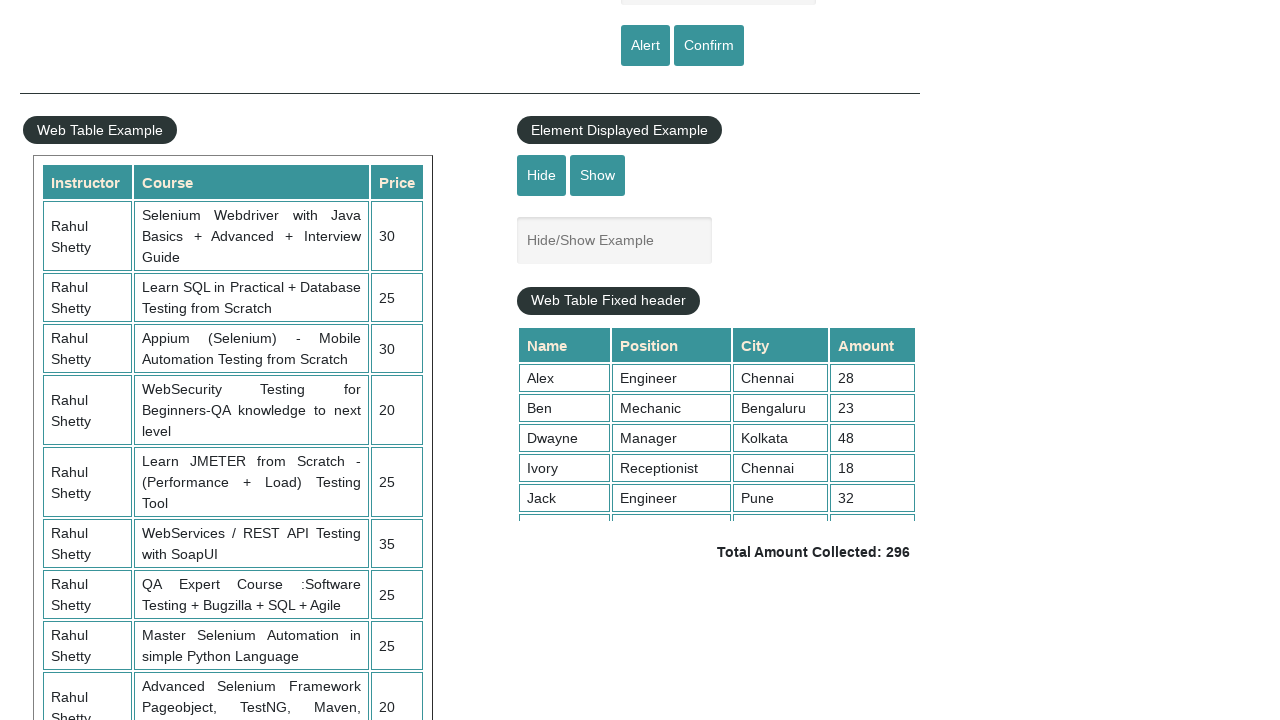

Scrolled table container down by 5000 pixels
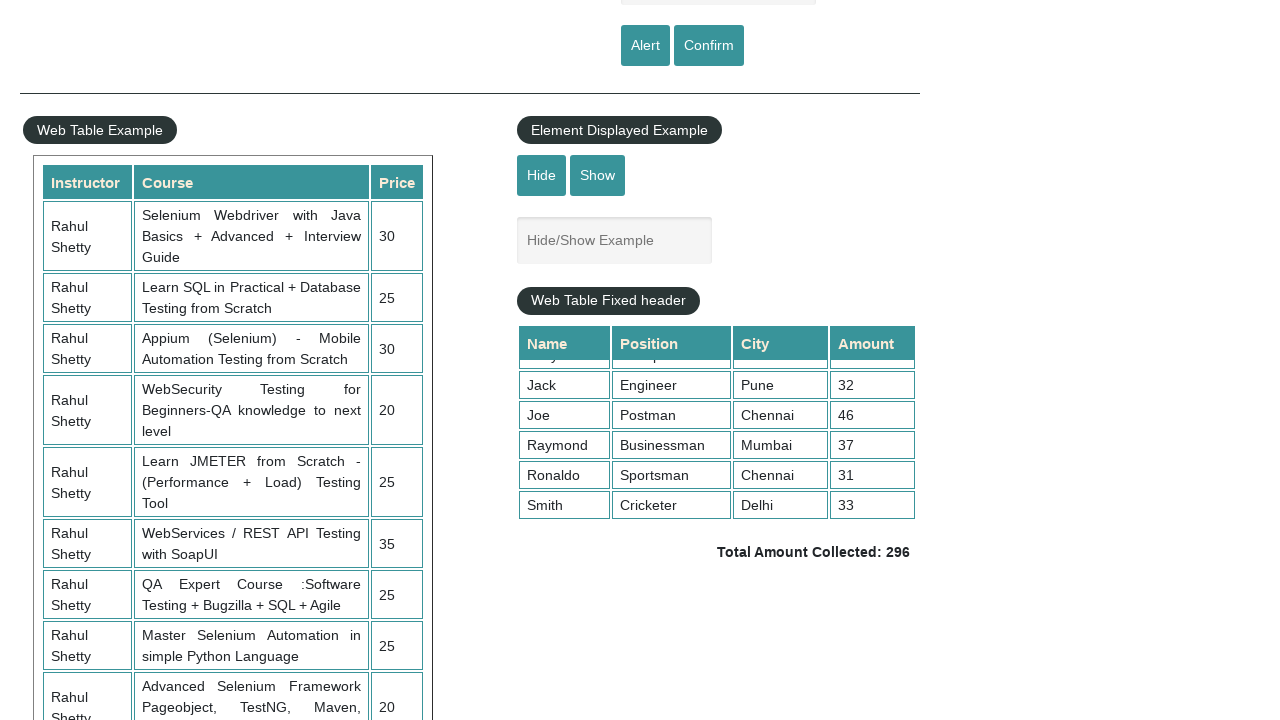

Waited 1000ms for scroll animation to complete
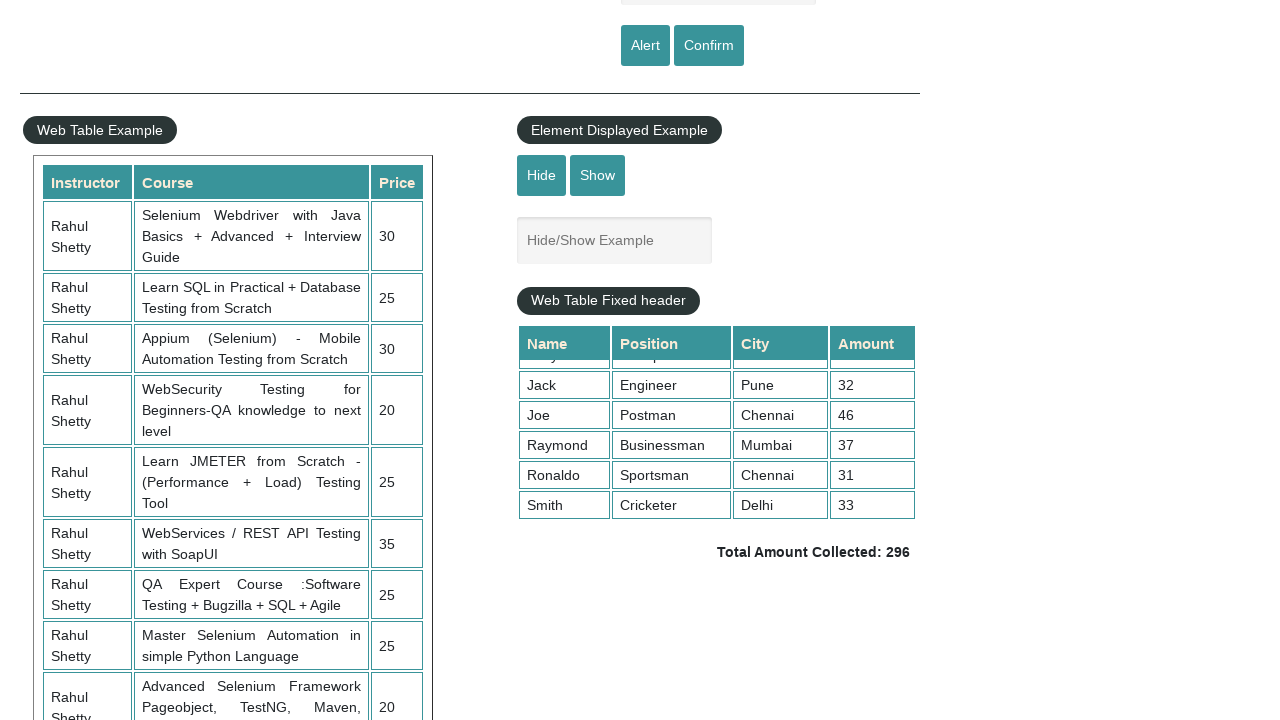

Retrieved all amount cells from the 4th column of the table
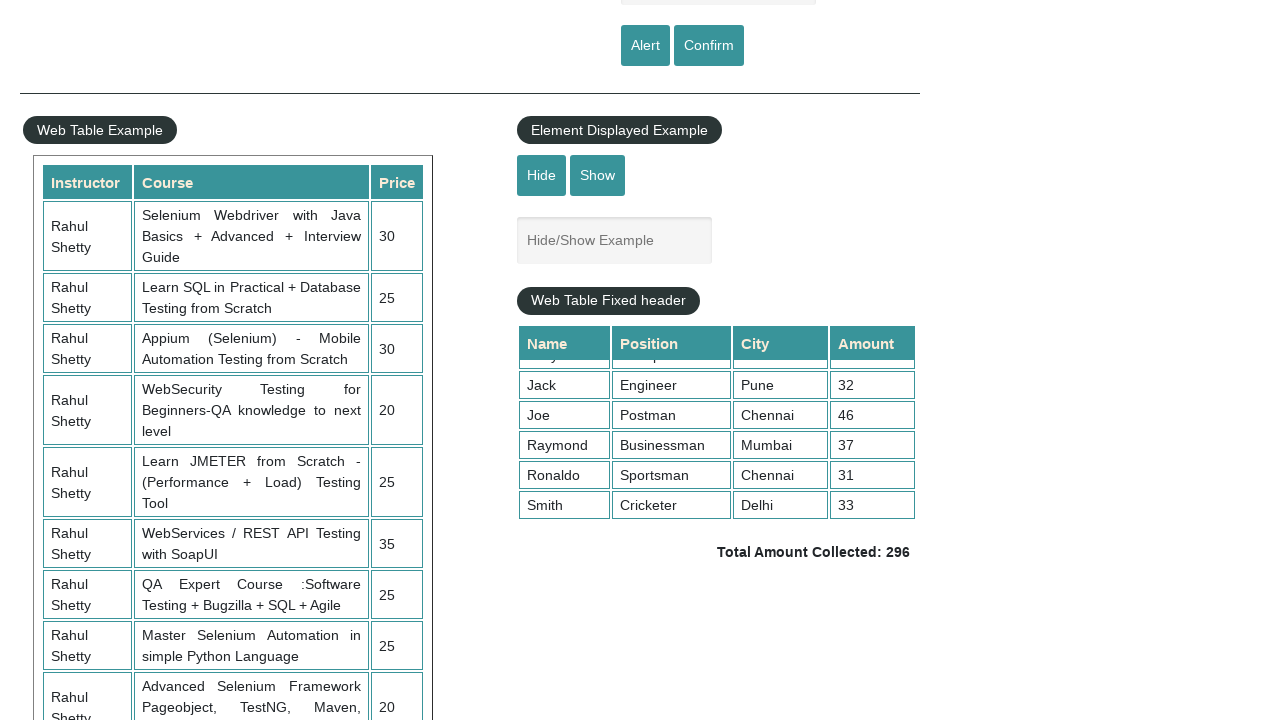

Calculated sum of all row amounts: 296
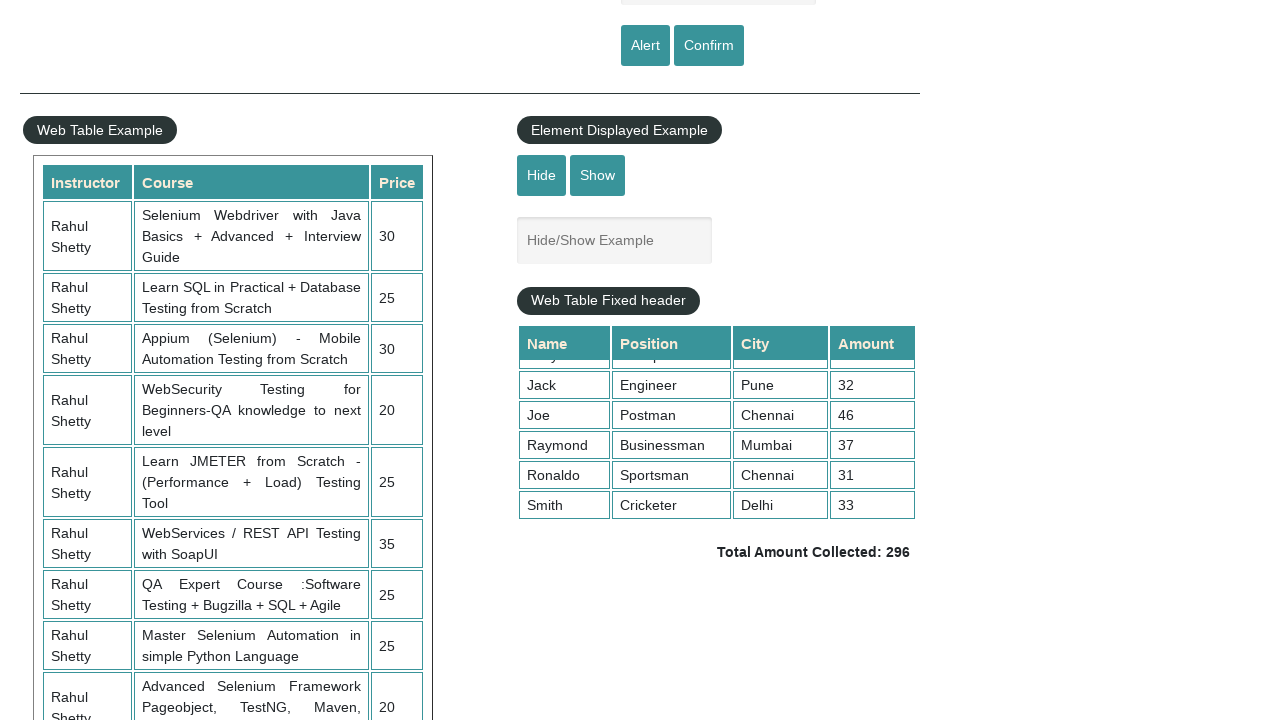

Retrieved displayed total amount: 296
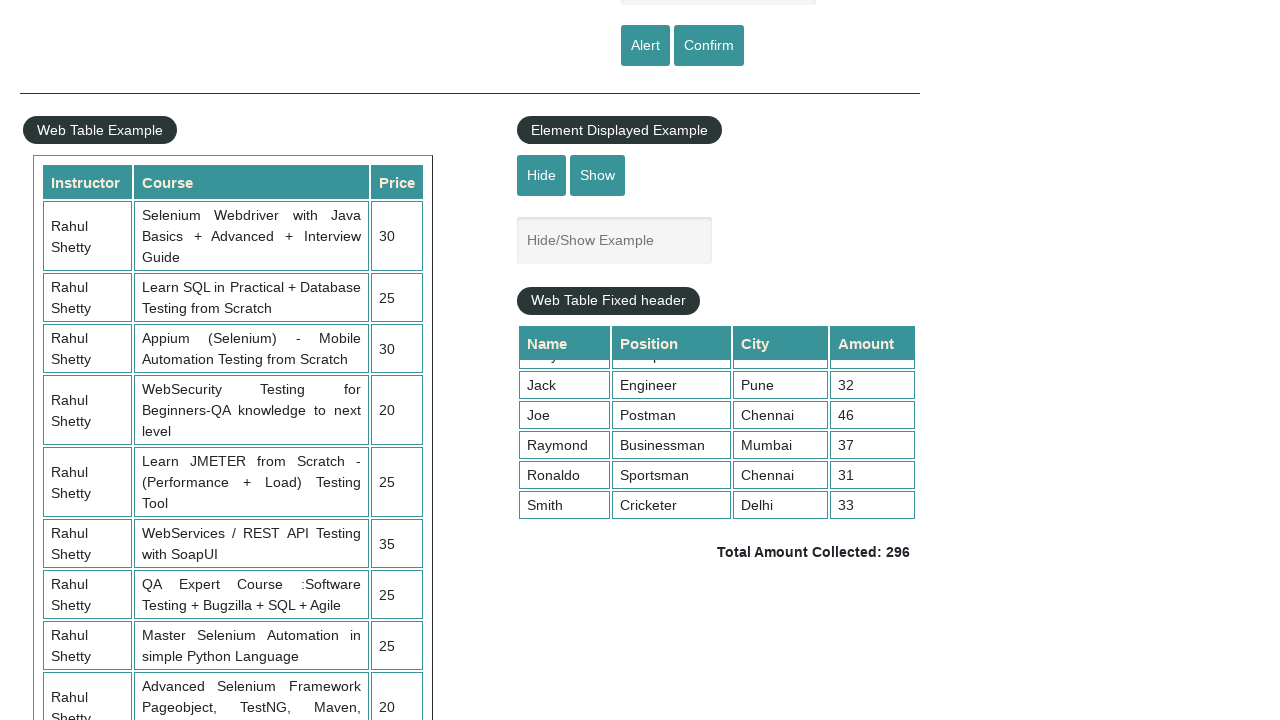

Verified that calculated sum (296) matches displayed total (296)
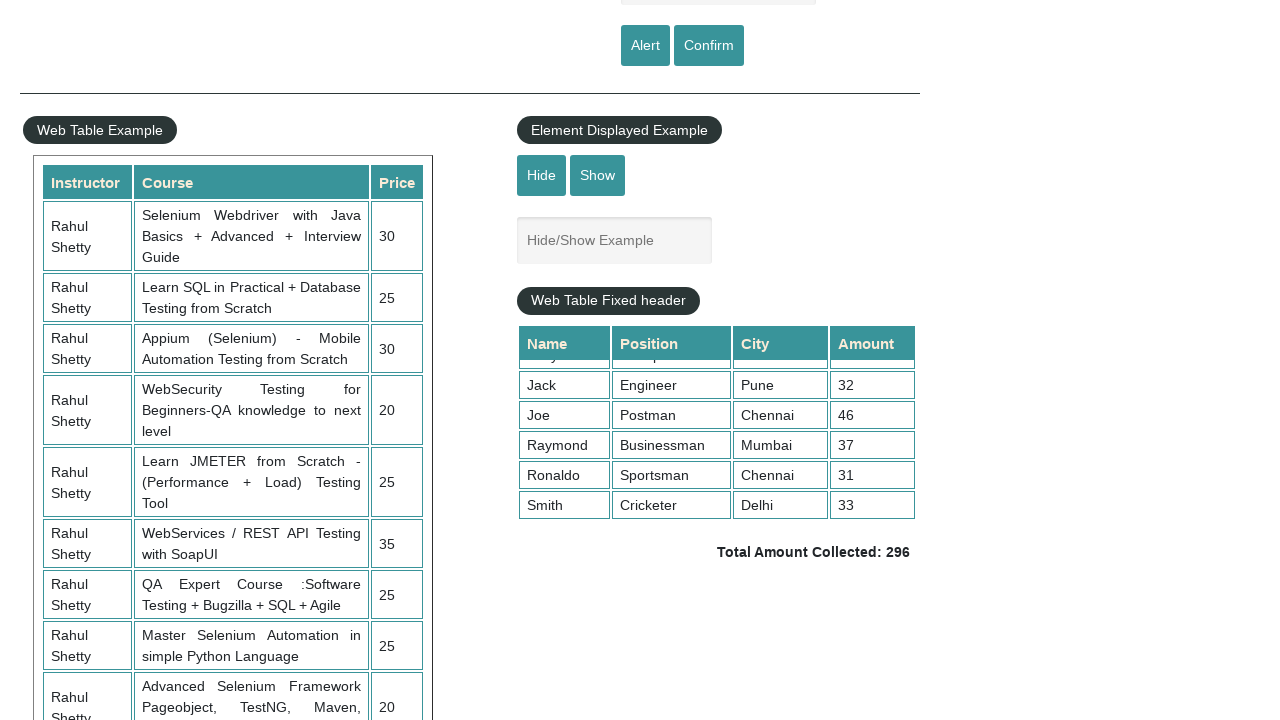

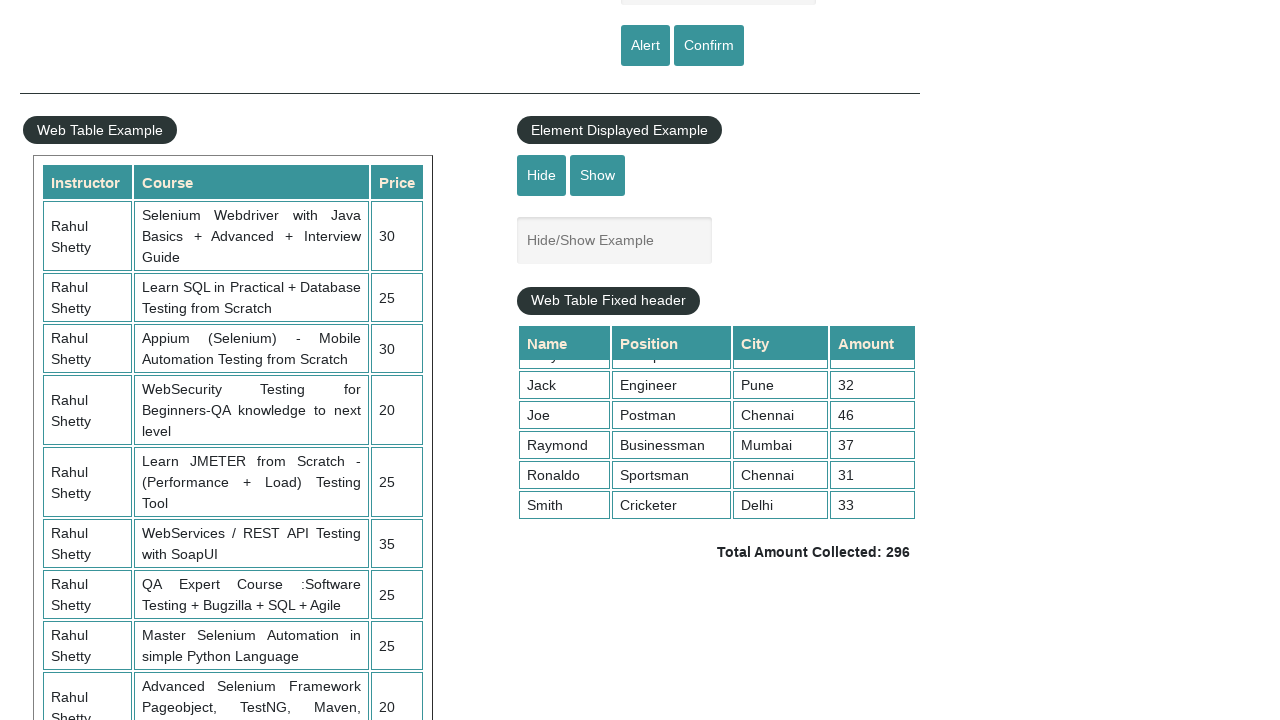